Tests the pop confirm component by clicking the Delete button and then clicking "No" in the confirmation popup, verifying the success message appears.

Starting URL: https://test-with-me-app.vercel.app/learning/web-elements/components/pop-confirm

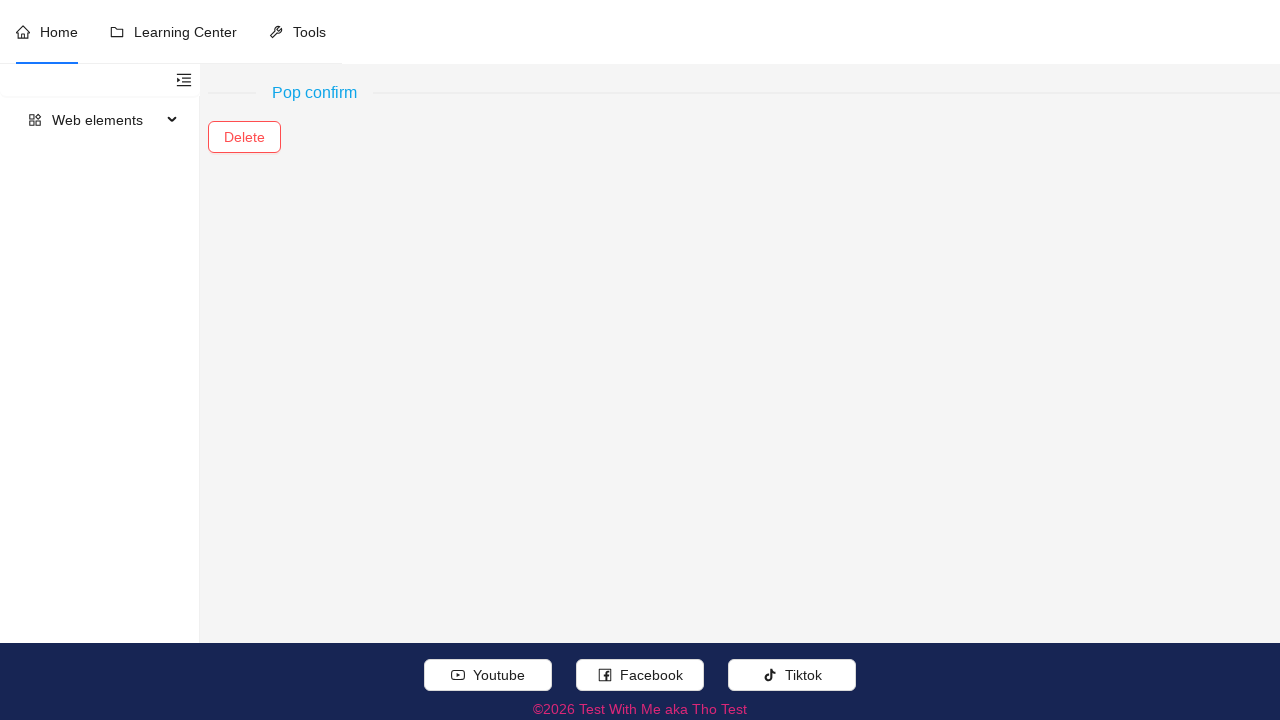

Clicked the Delete button to trigger pop confirm dialog at (244, 137) on //button[contains(concat(' ',normalize-space(@class),' '),' ant-btn-dangerous ')
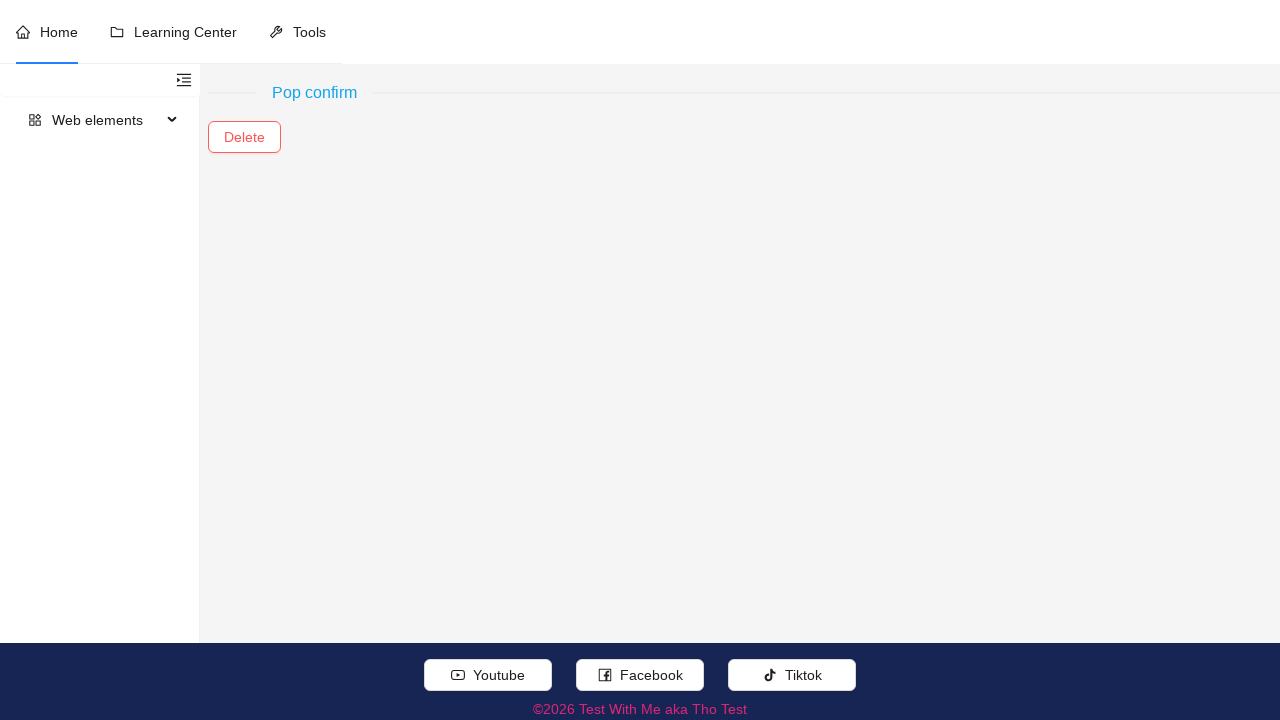

Clicked 'No' button in the pop confirm dialog at (294, 85) on //div[contains(concat(' ',normalize-space(@class),' '),' ant-popconfirm-inner-co
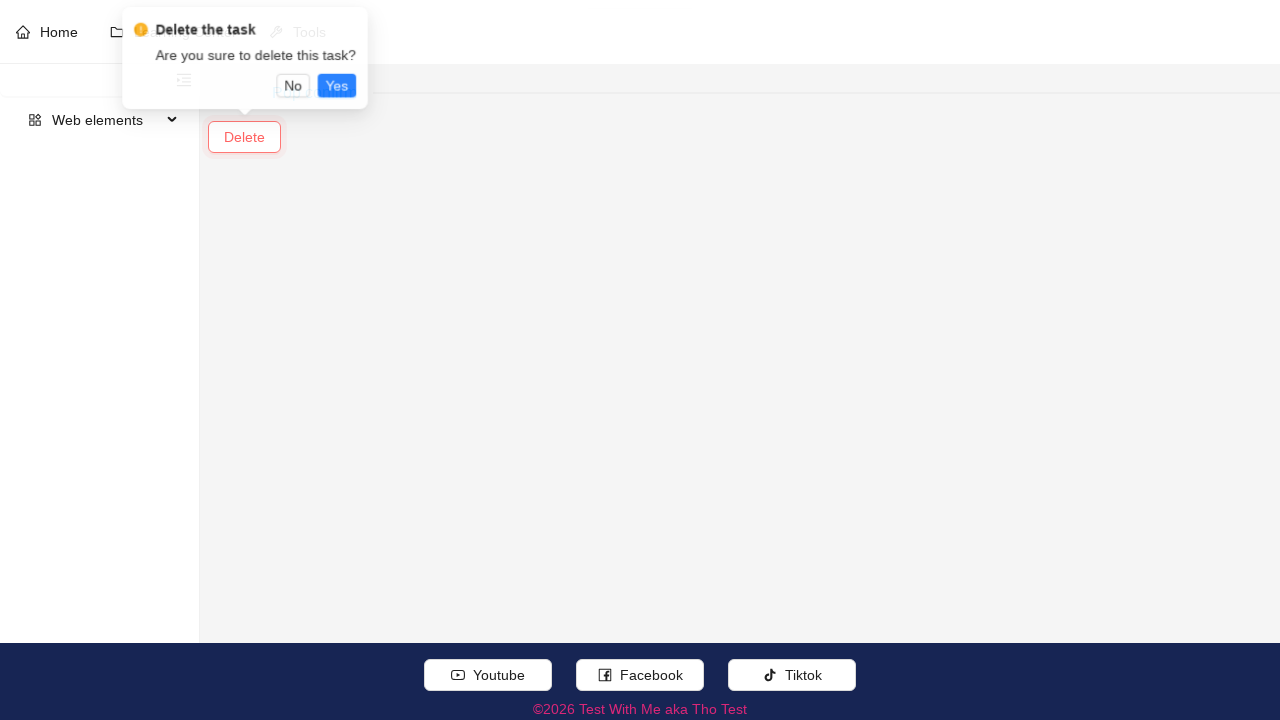

Confirmed that success message appeared after clicking 'No'
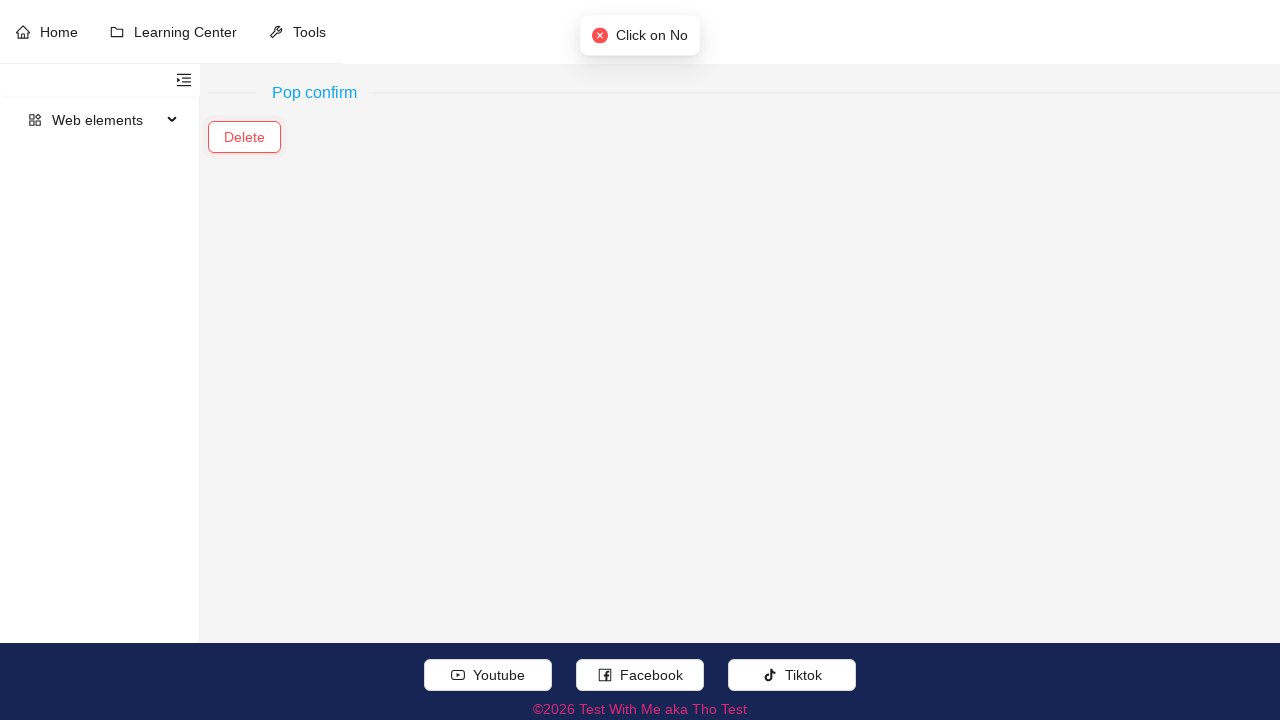

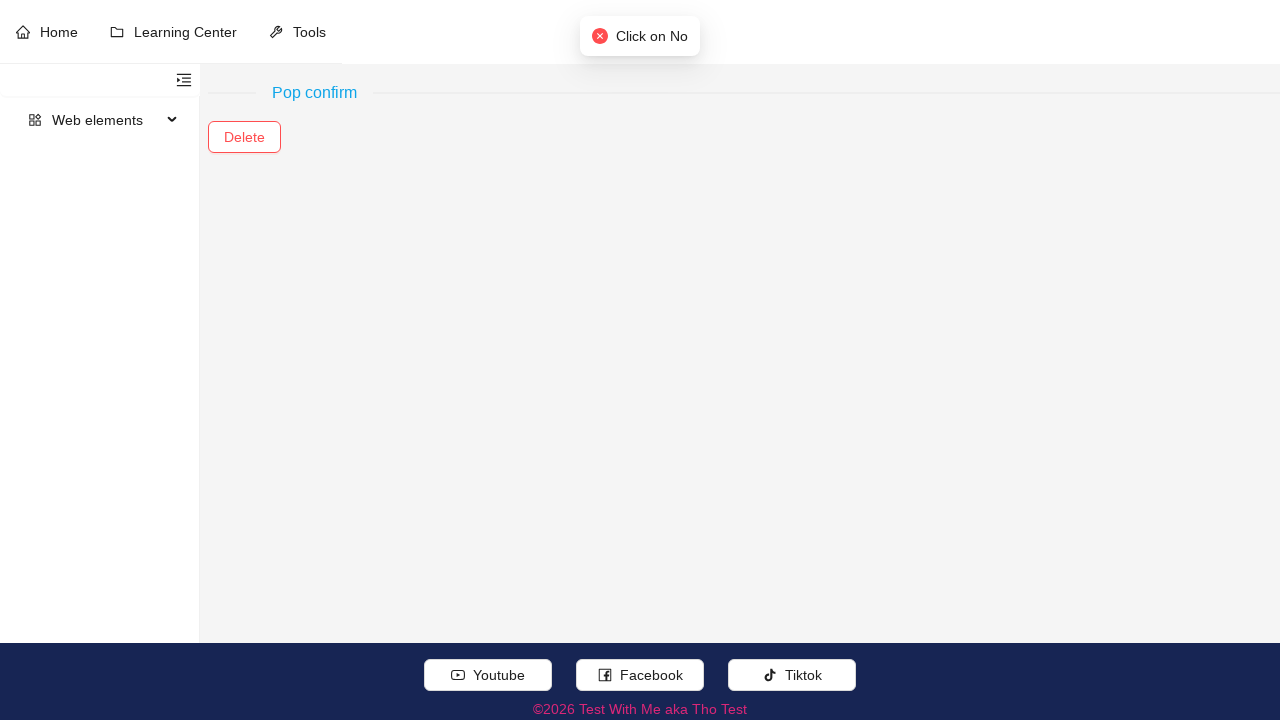